Tests JavaScript alert handling by clicking various buttons that trigger different types of alerts (simple alert, timed alert, confirm dialog, and prompt dialog) and interacting with each alert appropriately.

Starting URL: https://demoqa.com/alerts

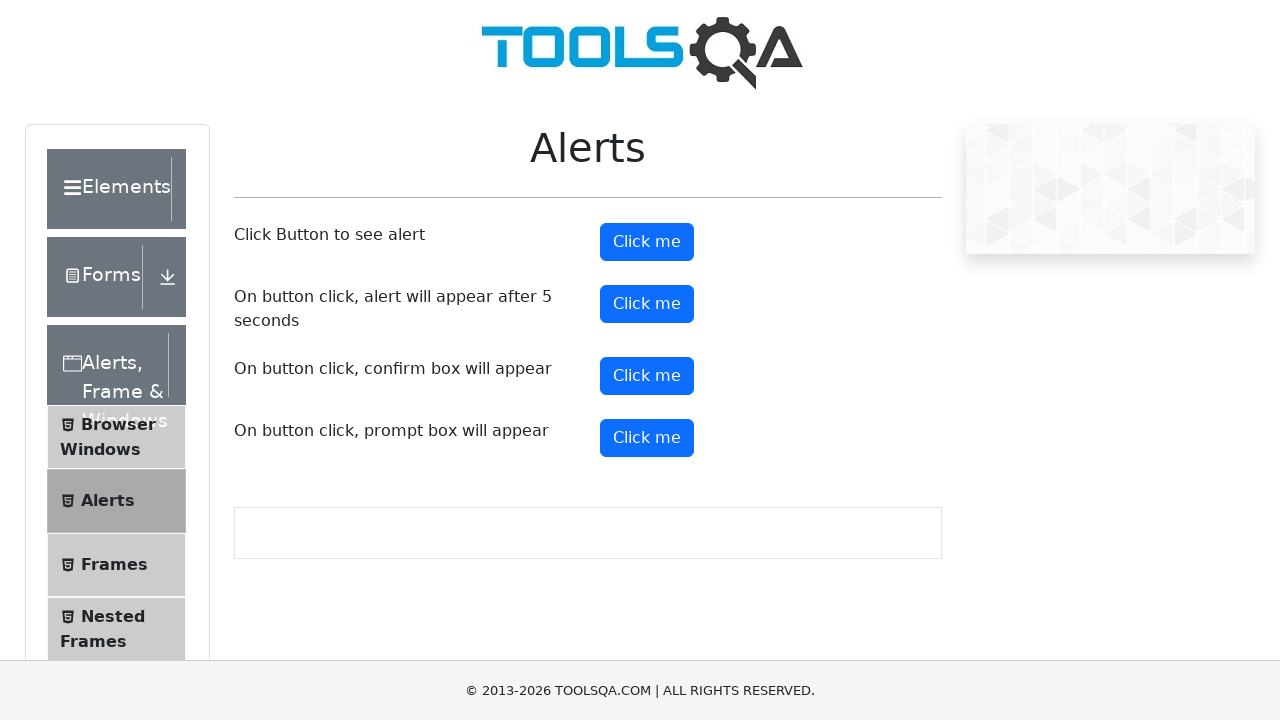

Clicked button to trigger simple alert at (647, 242) on #alertButton
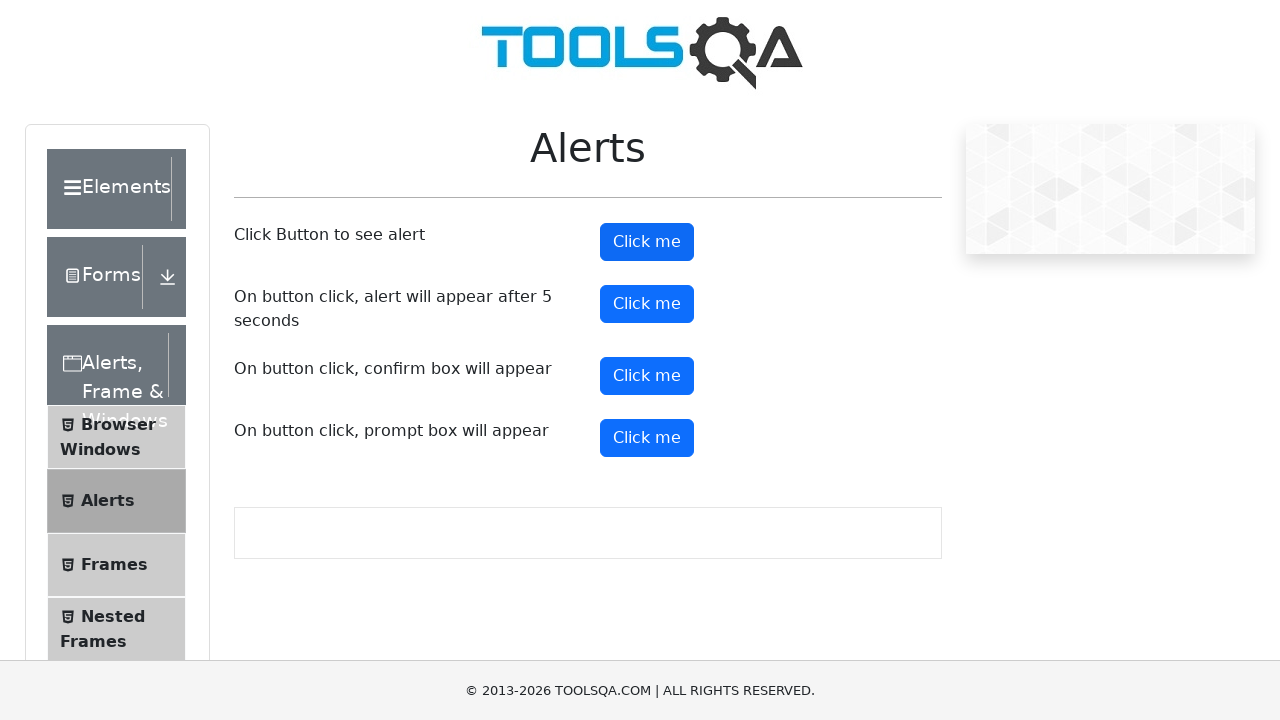

Set up dialog handler to accept alerts
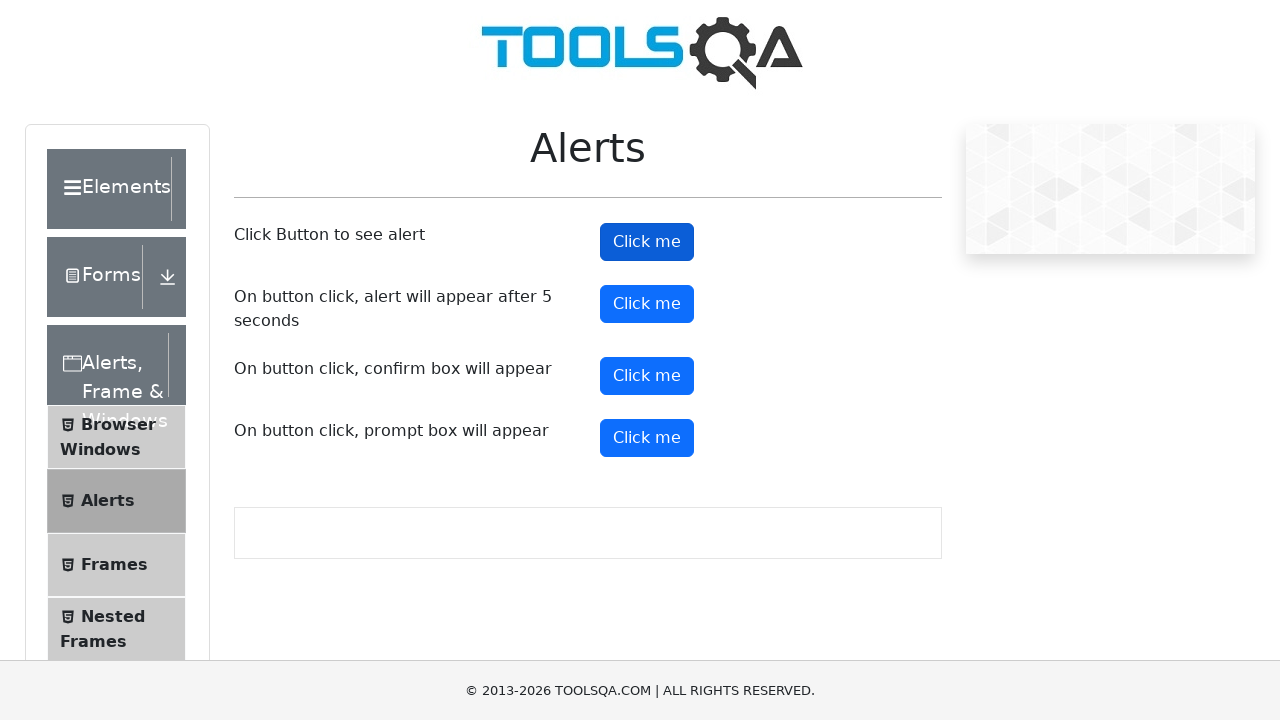

Waited 2 seconds for simple alert to be handled
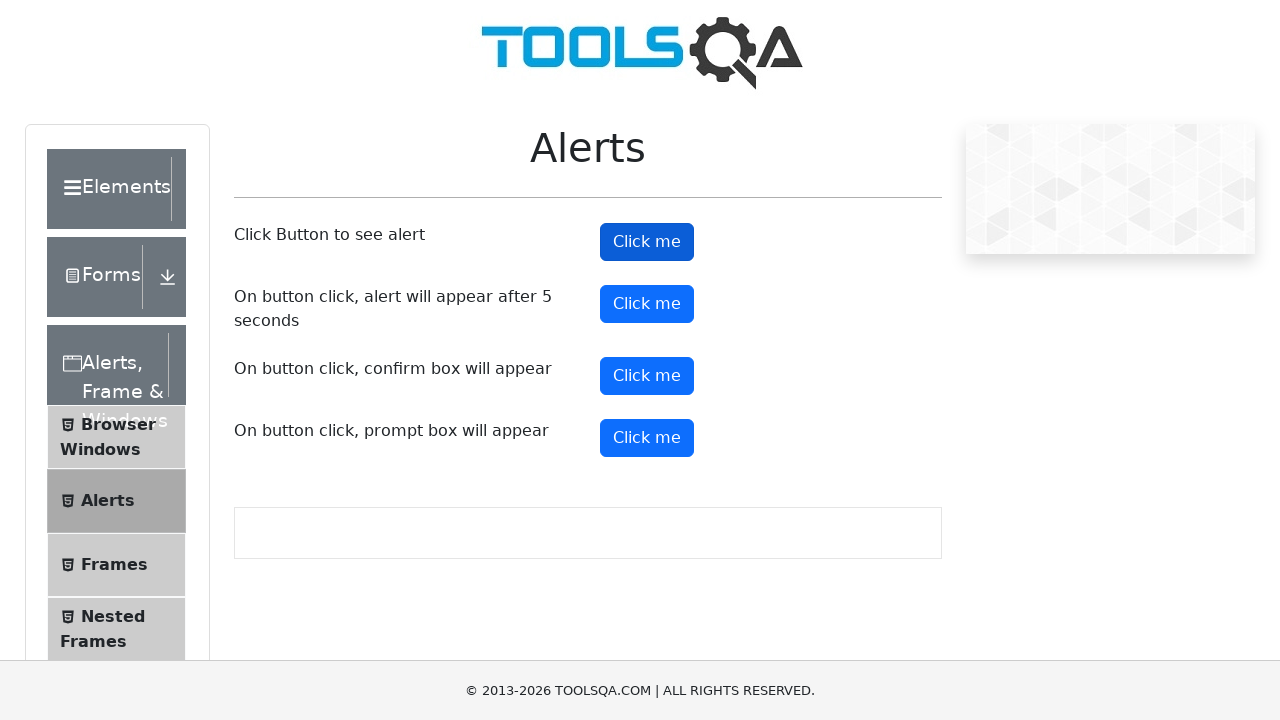

Clicked button to trigger timed alert at (647, 304) on #timerAlertButton
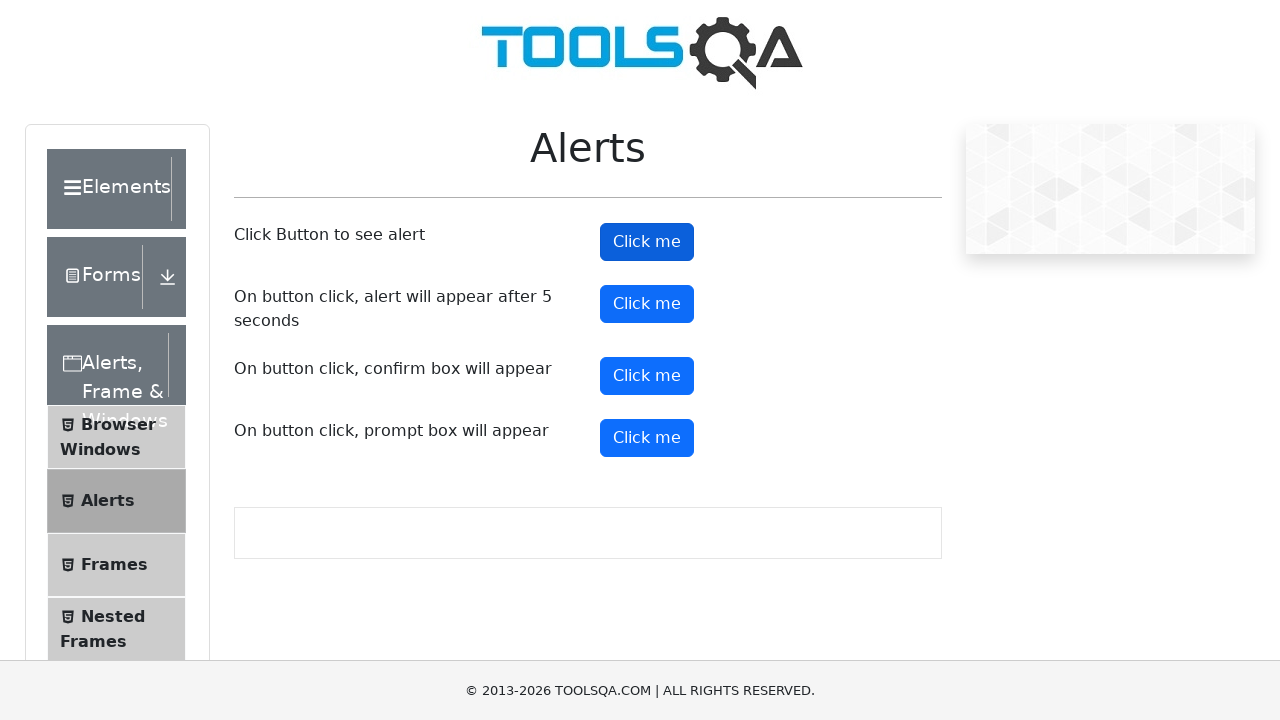

Waited 6 seconds for timed alert to appear and be handled
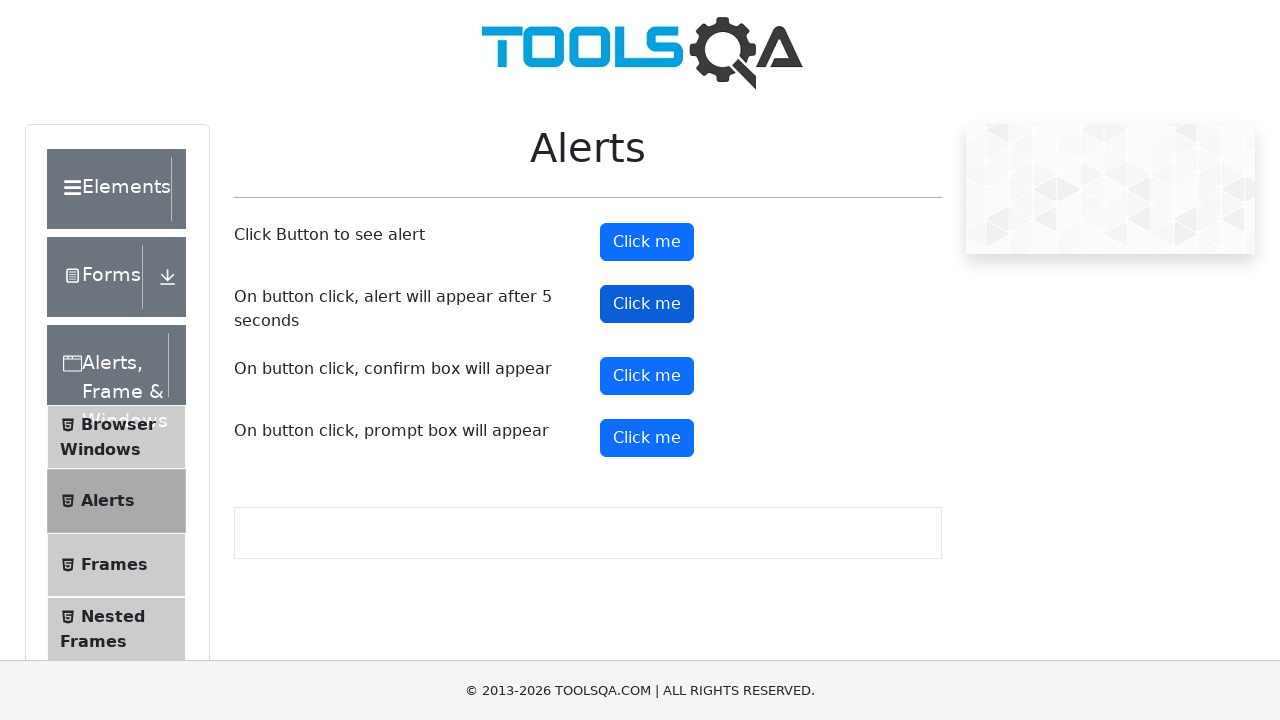

Clicked button to trigger confirm dialog at (647, 376) on #confirmButton
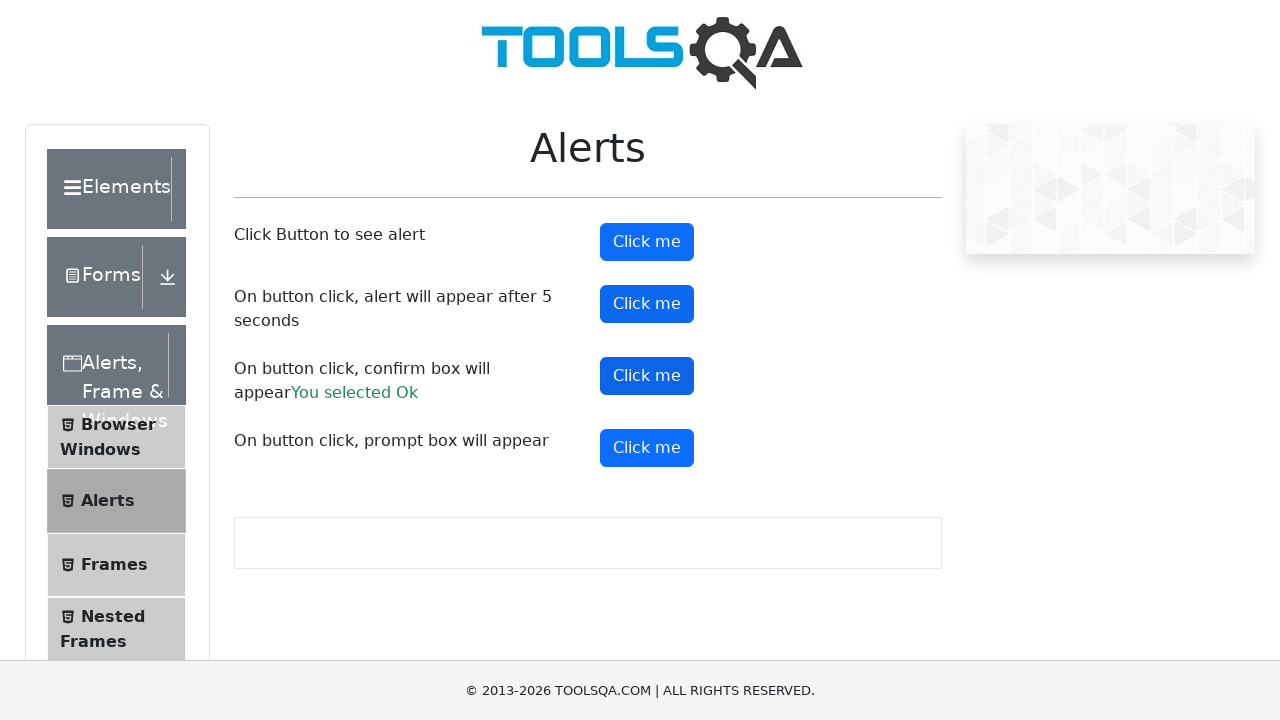

Waited 2 seconds for confirm dialog to be handled
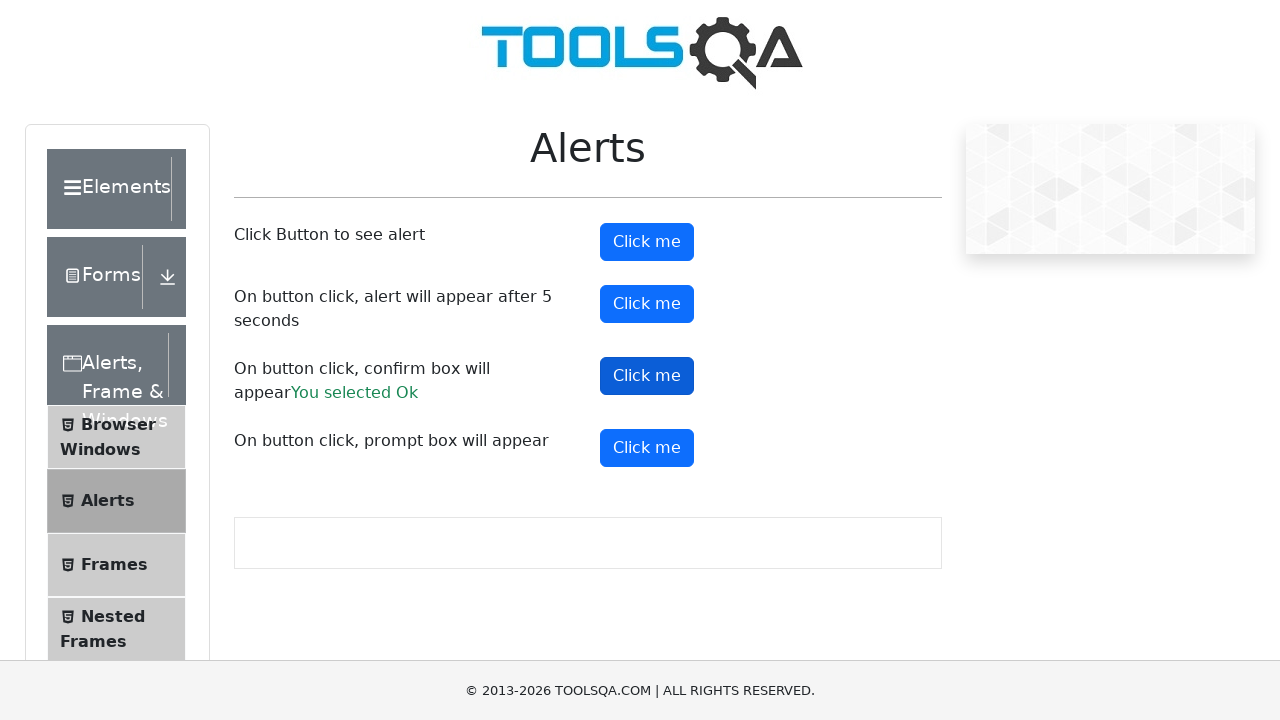

Set up dialog handler to accept prompts with 'Test input'
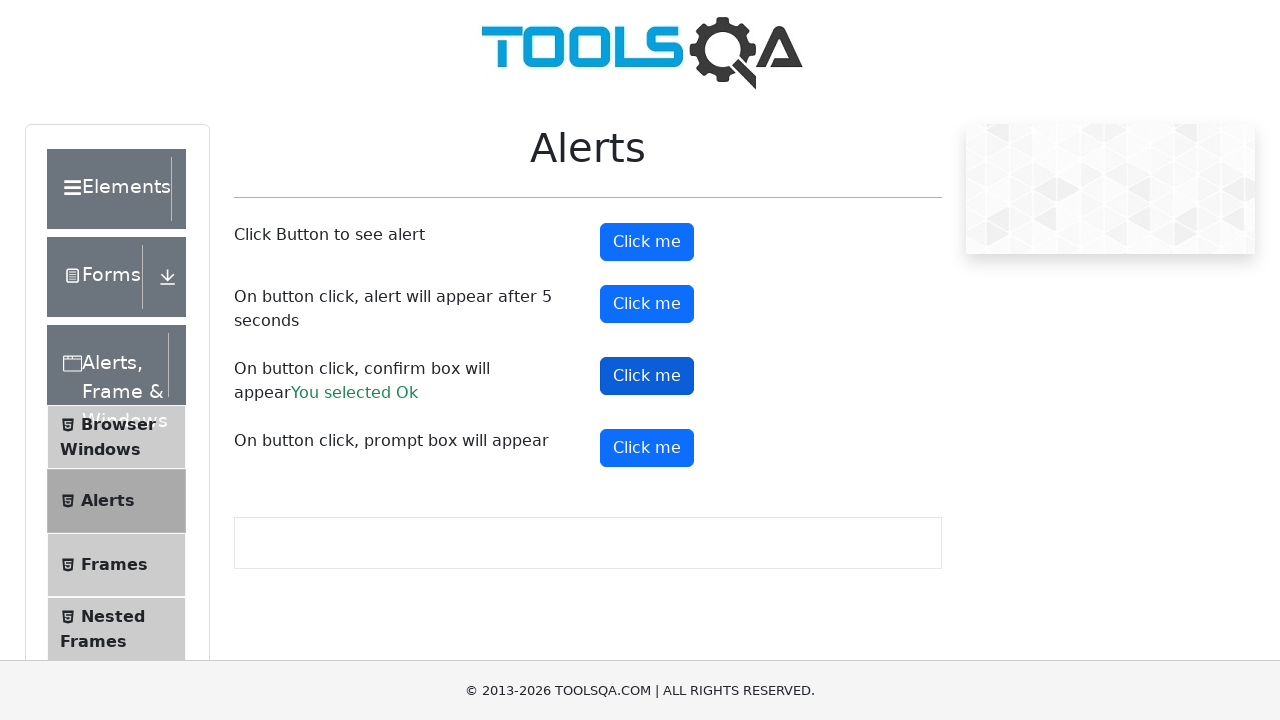

Clicked button to trigger prompt dialog at (647, 448) on #promtButton
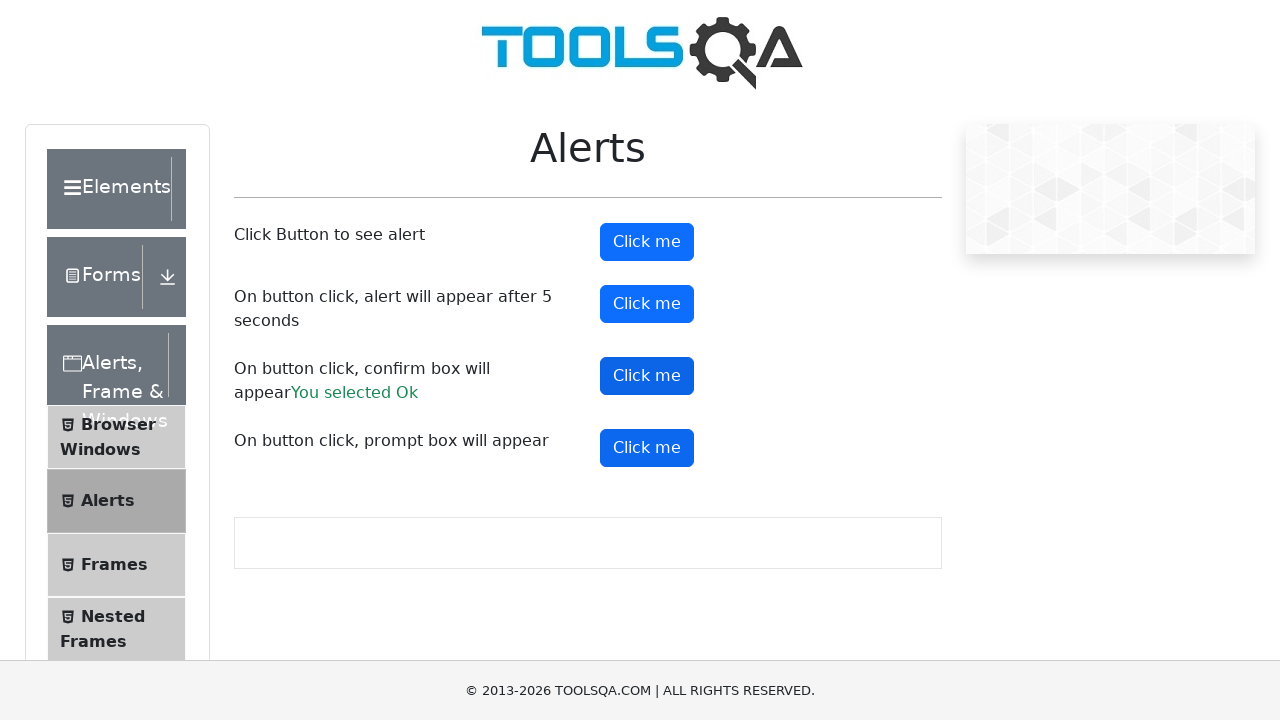

Waited 2 seconds for prompt dialog to be handled
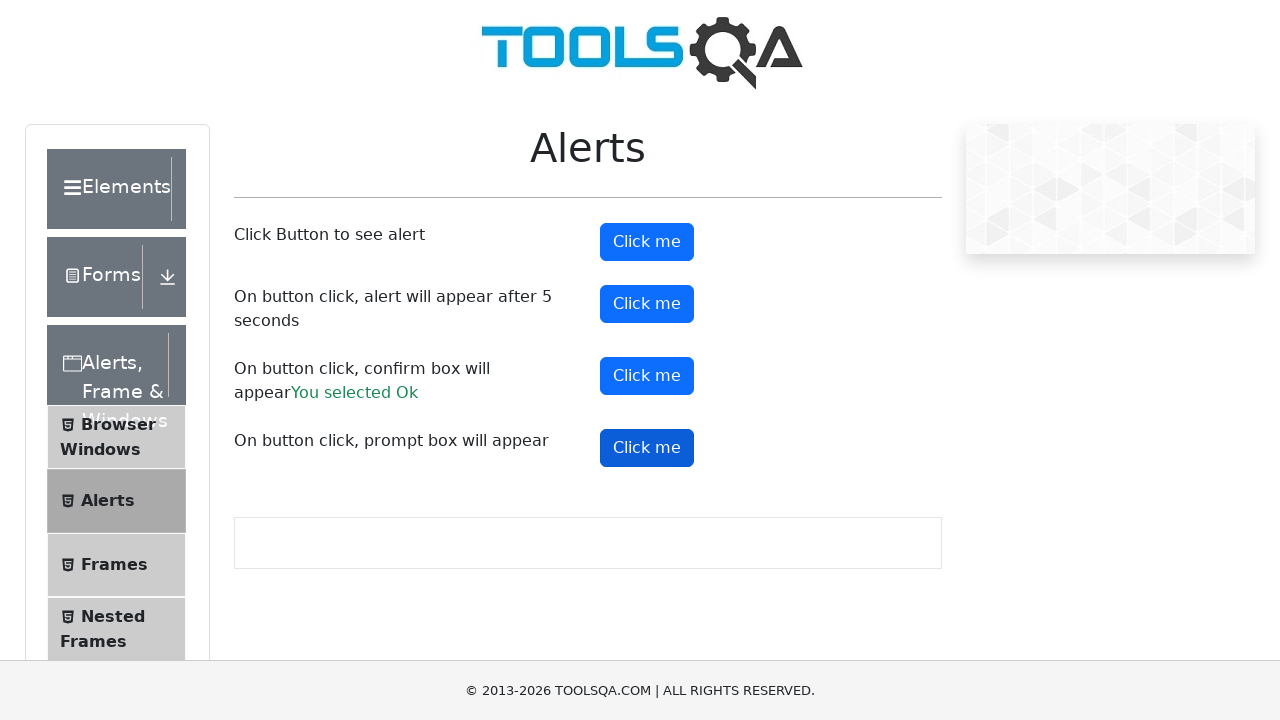

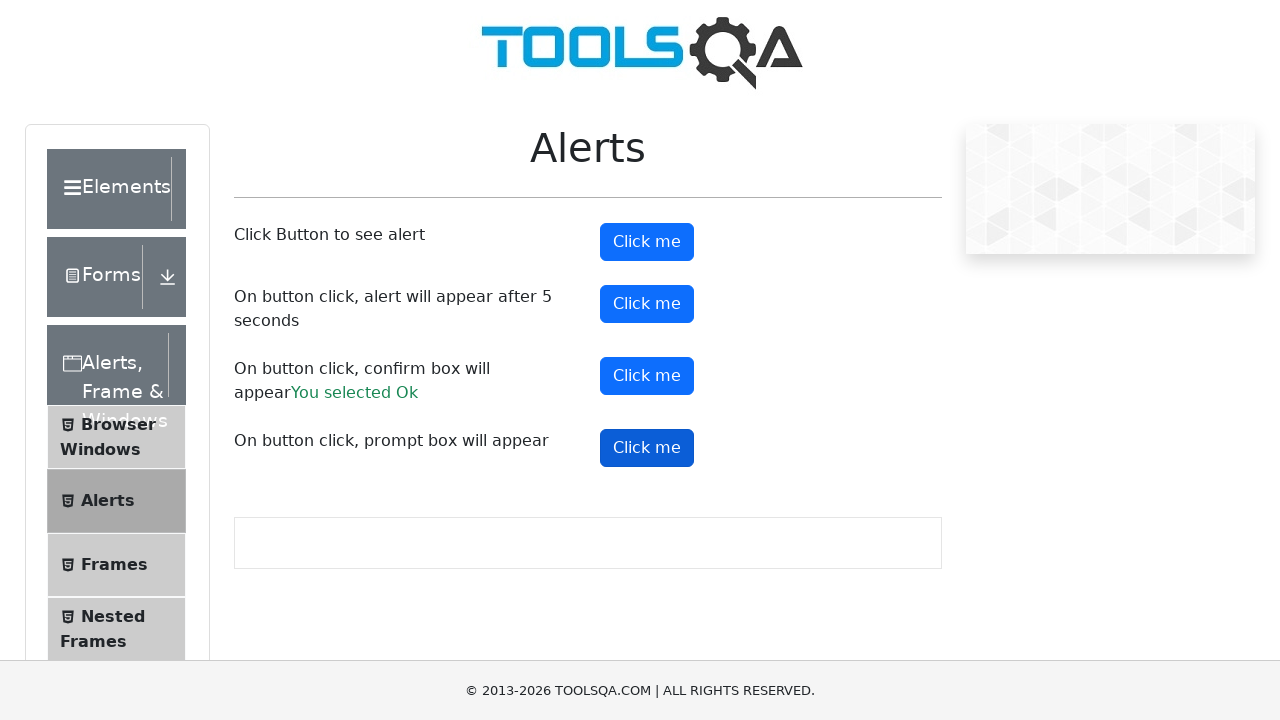